Tests various form elements on a practice page including radio buttons, dropdowns, checkboxes, and alert handling functionality. The test selects radio buttons, fills in suggestion boxes, selects dropdown options, toggles checkboxes, and interacts with alert and confirm dialogs.

Starting URL: https://www.rahulshettyacademy.com/AutomationPractice/

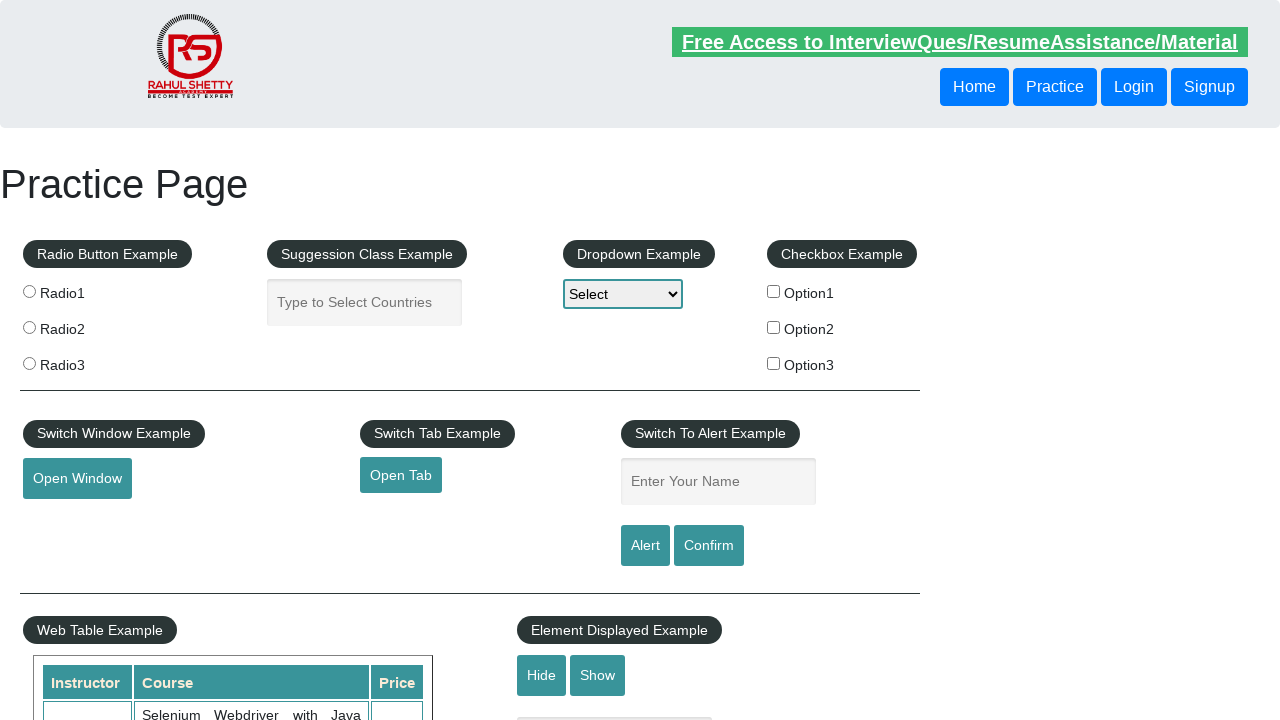

Clicked radio button 2 at (29, 327) on input[value='radio2']
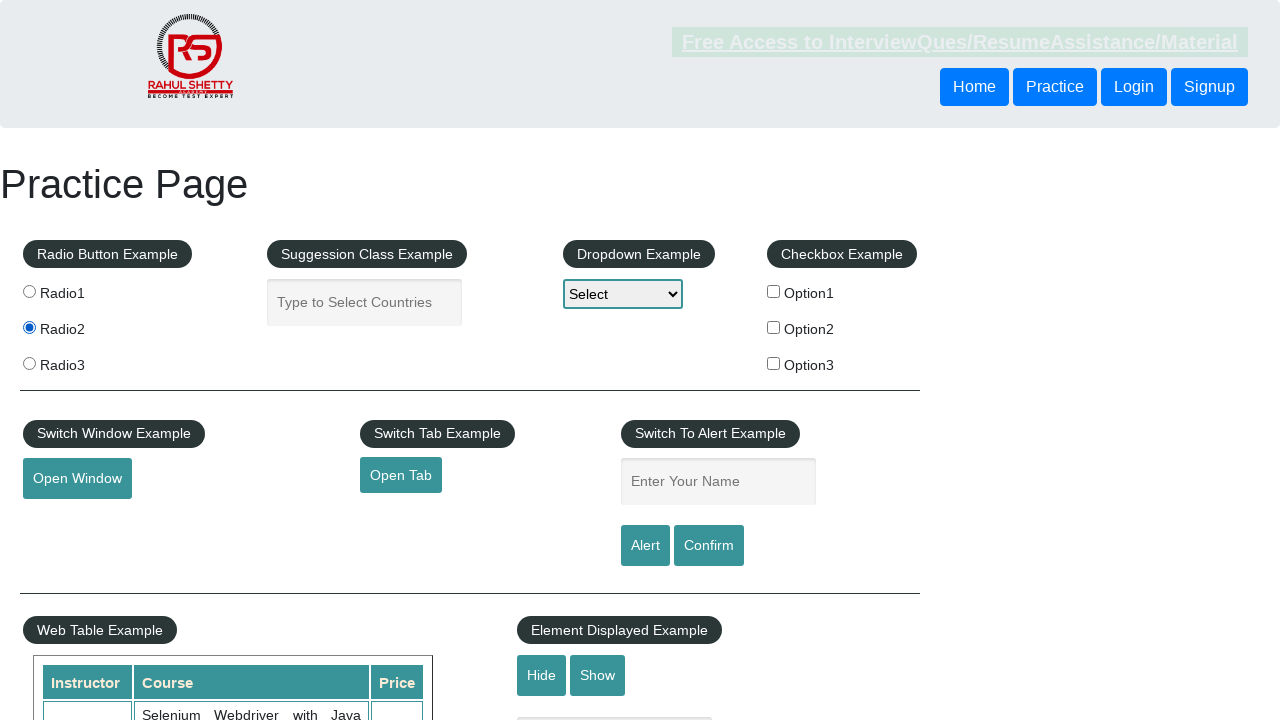

Selected 'Option2' from dropdown on #dropdown-class-example
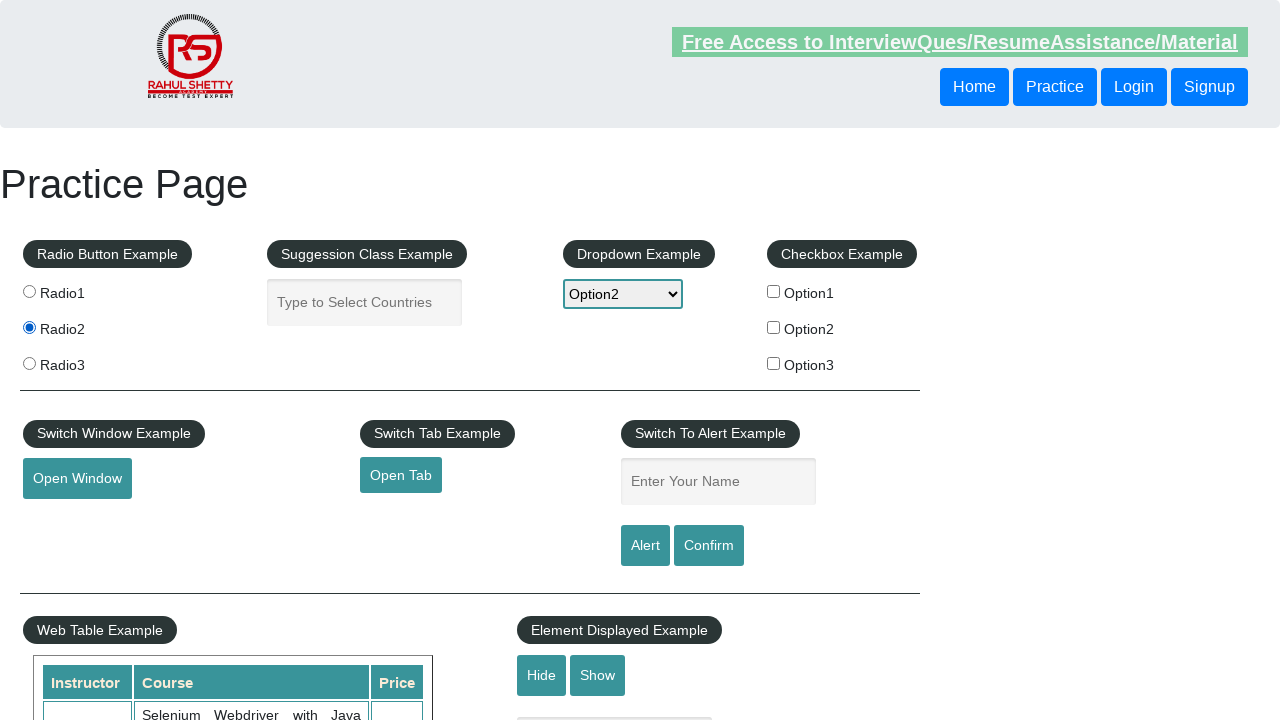

Clicked checkbox option 3 at (774, 363) on #checkBoxOption3
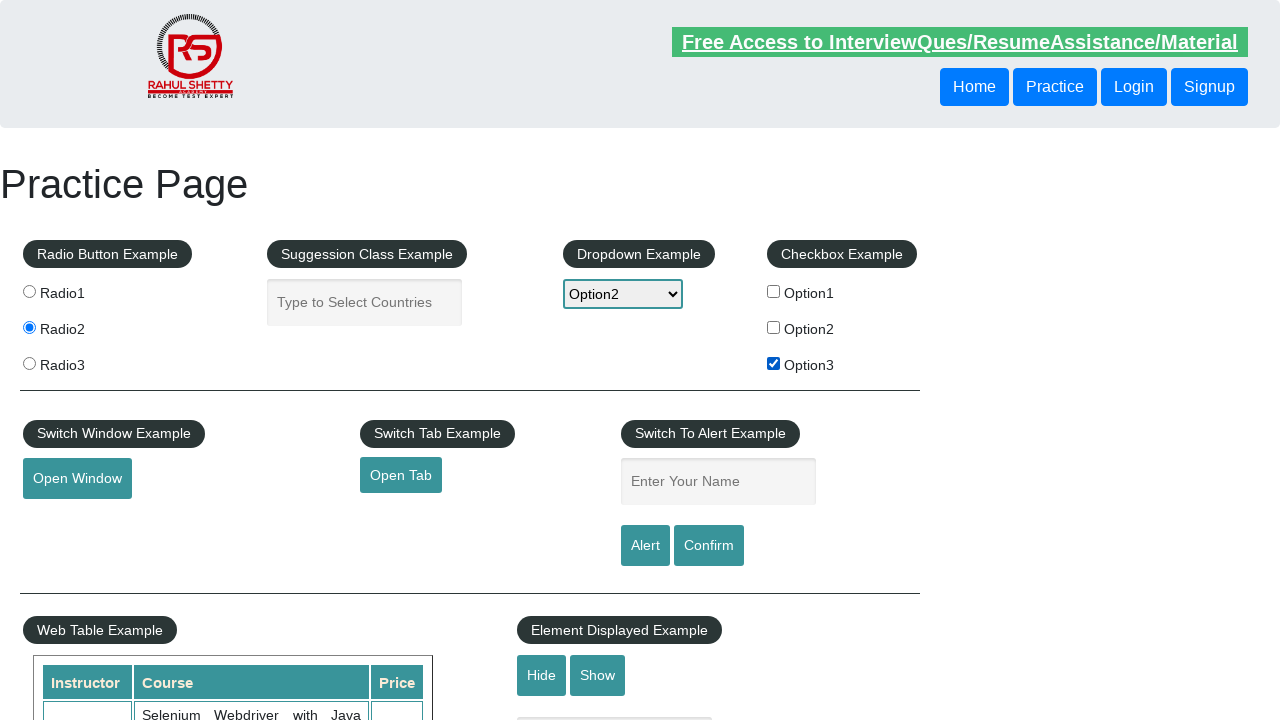

Toggled checkbox option 3 (uncheck) at (774, 363) on #checkBoxOption3
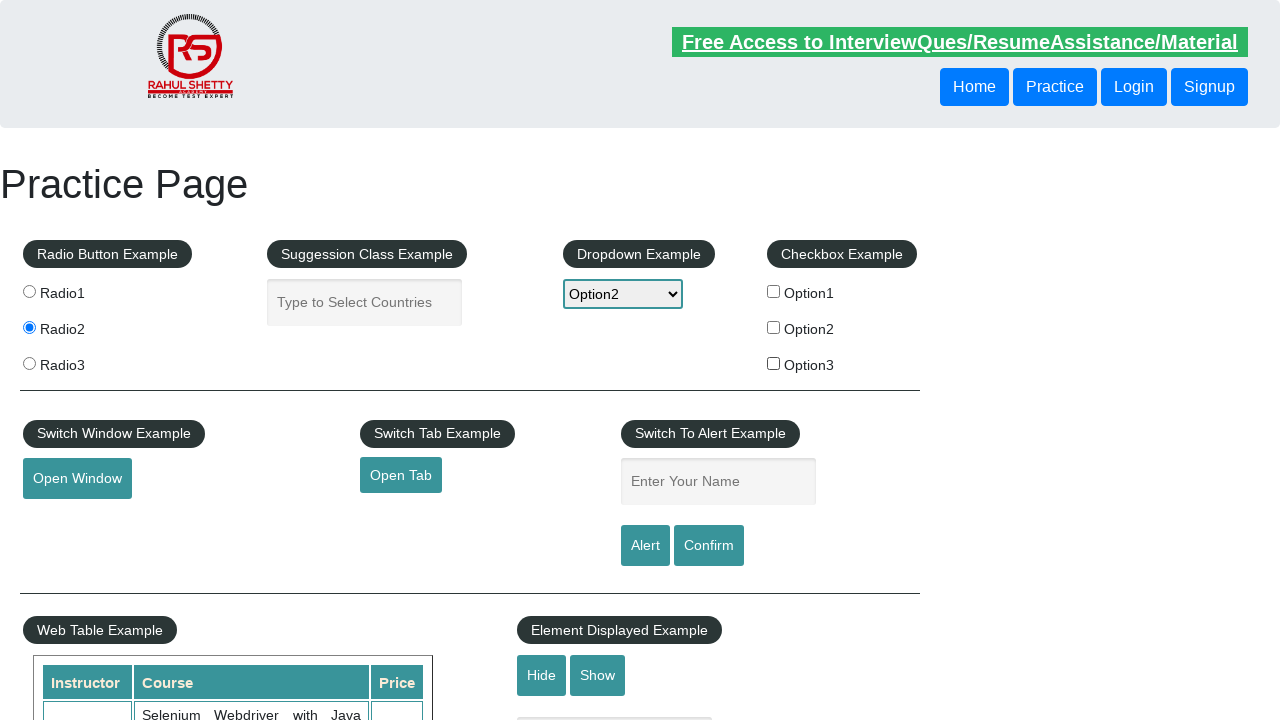

Toggled checkbox option 3 (check) at (774, 363) on #checkBoxOption3
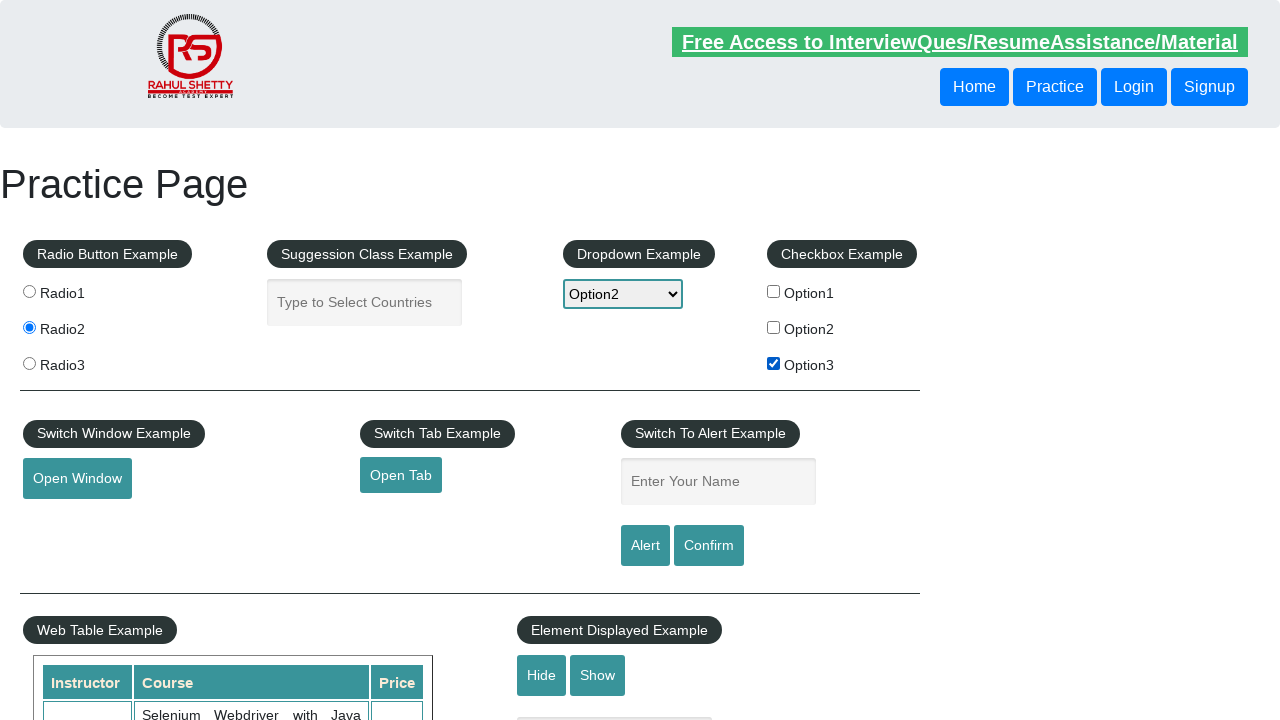

Toggled checkbox option 3 (uncheck) at (774, 363) on #checkBoxOption3
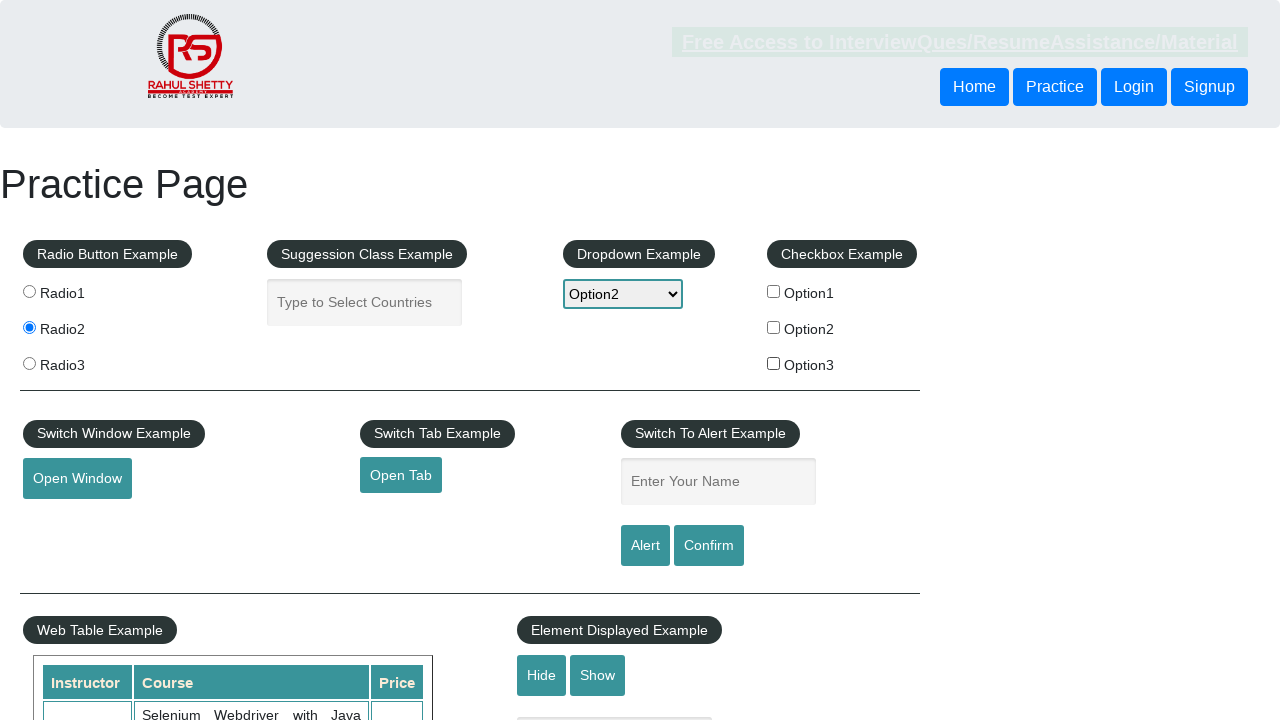

Toggled checkbox option 3 (check) at (774, 363) on #checkBoxOption3
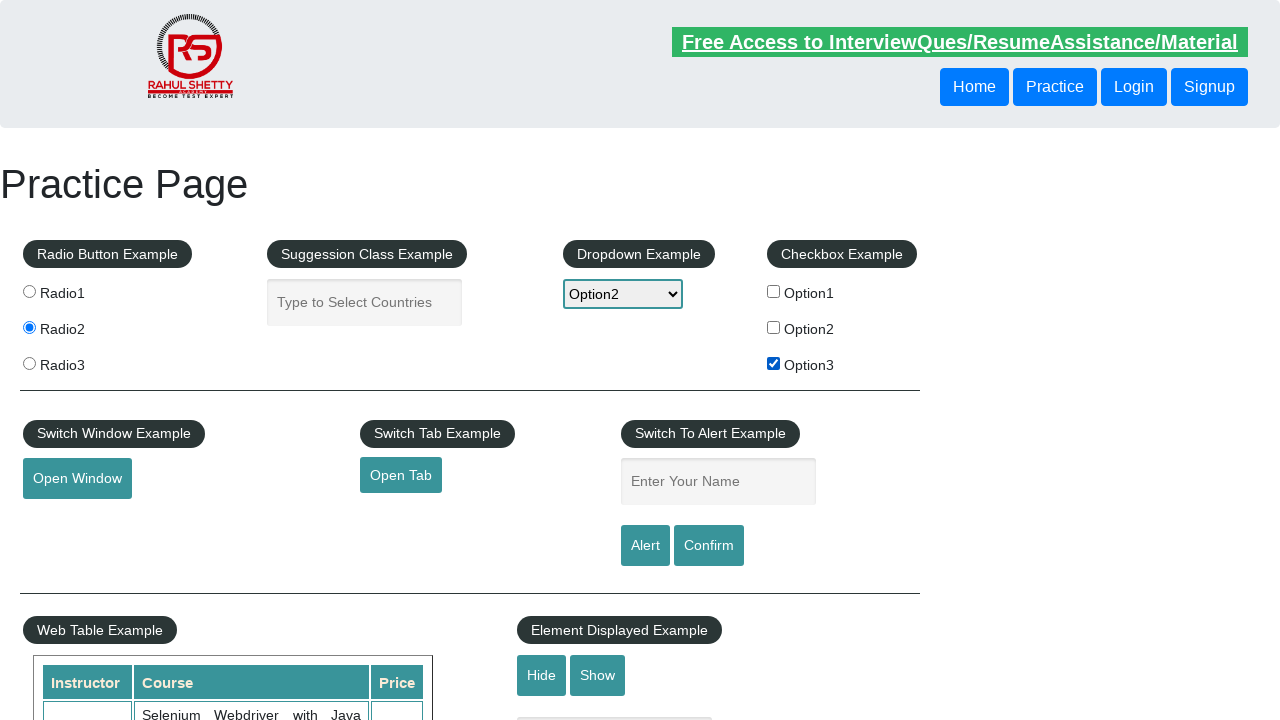

Toggled checkbox option 3 (uncheck) at (774, 363) on #checkBoxOption3
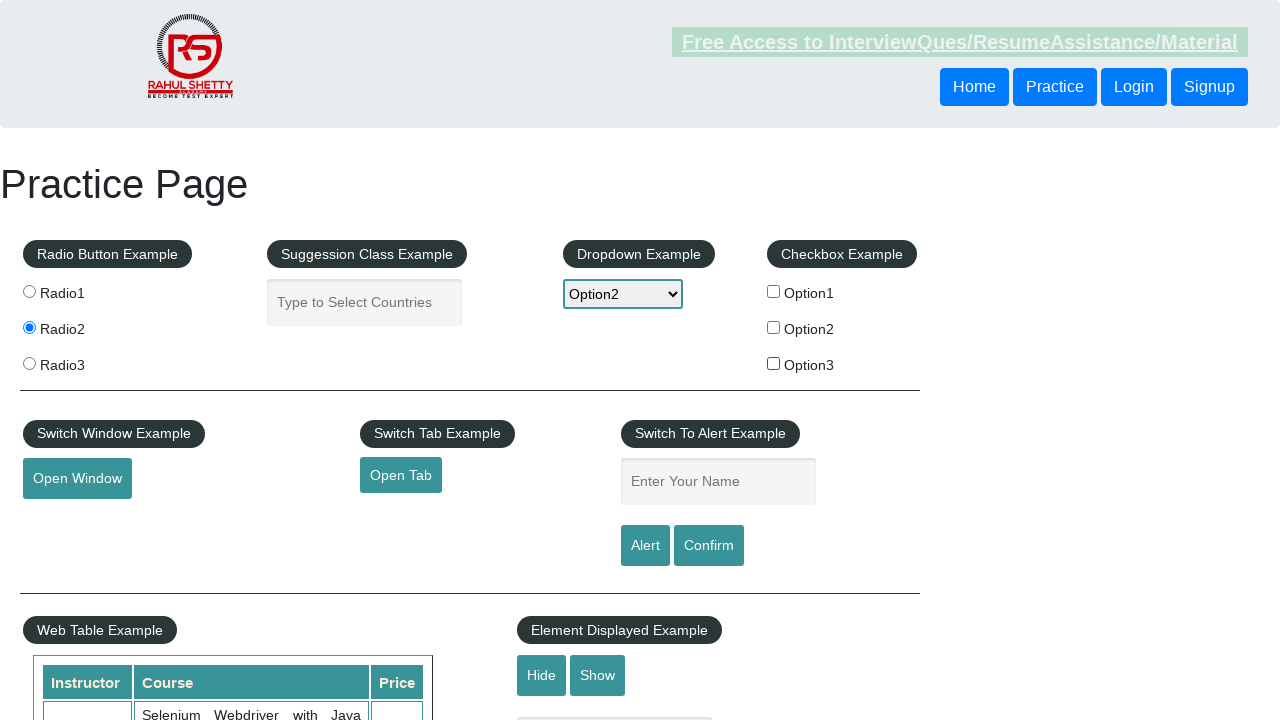

Toggled checkbox option 3 (check) at (774, 363) on #checkBoxOption3
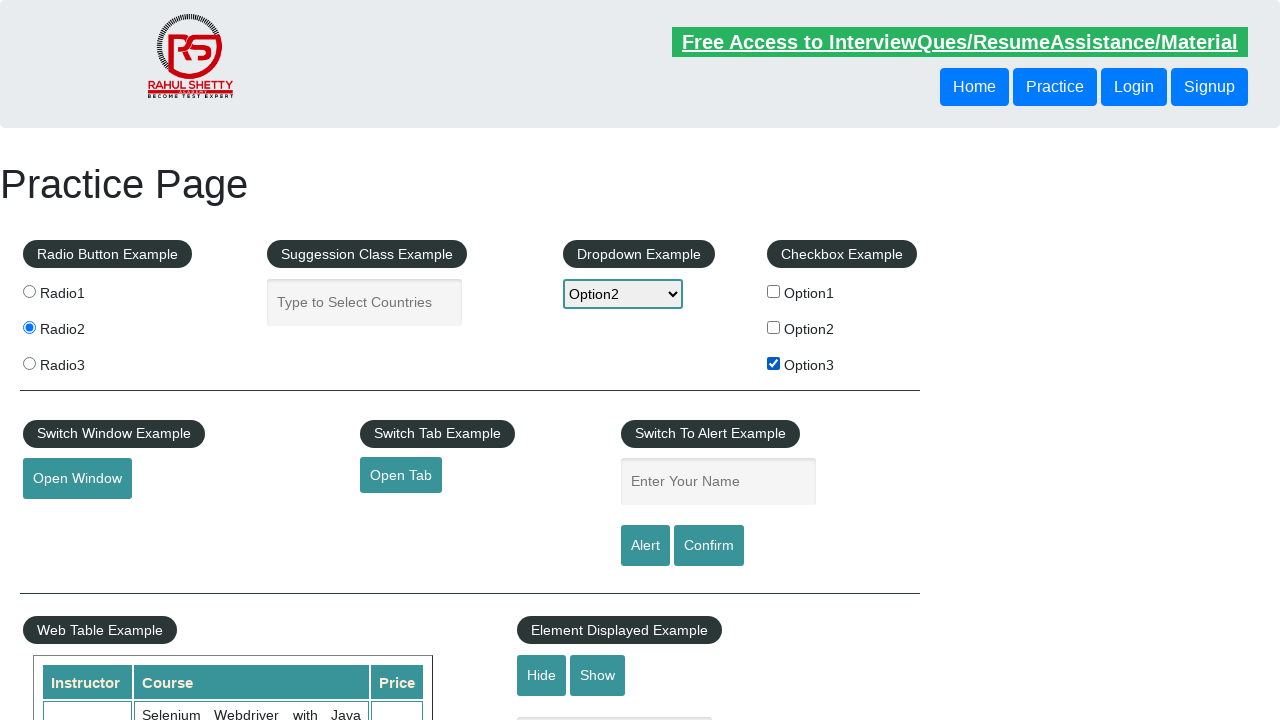

Filled name field with 'Vikram Kumar' on input#name
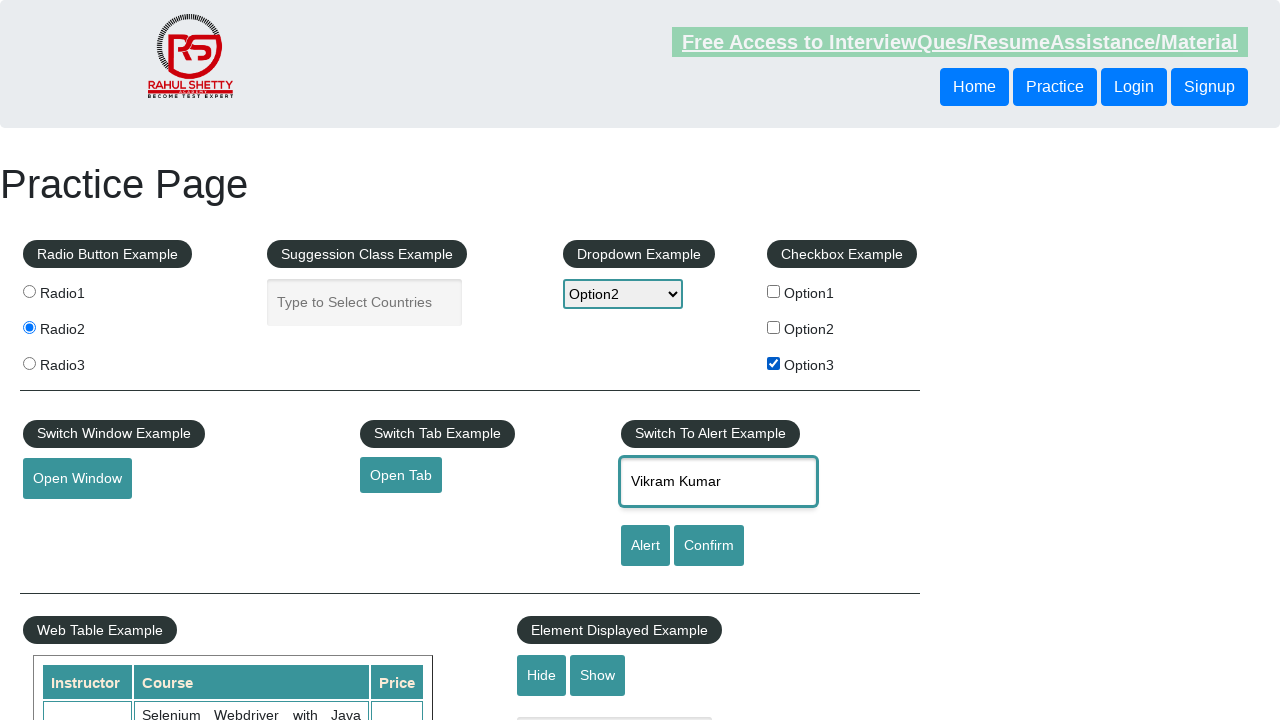

Clicked alert button at (645, 546) on #alertbtn
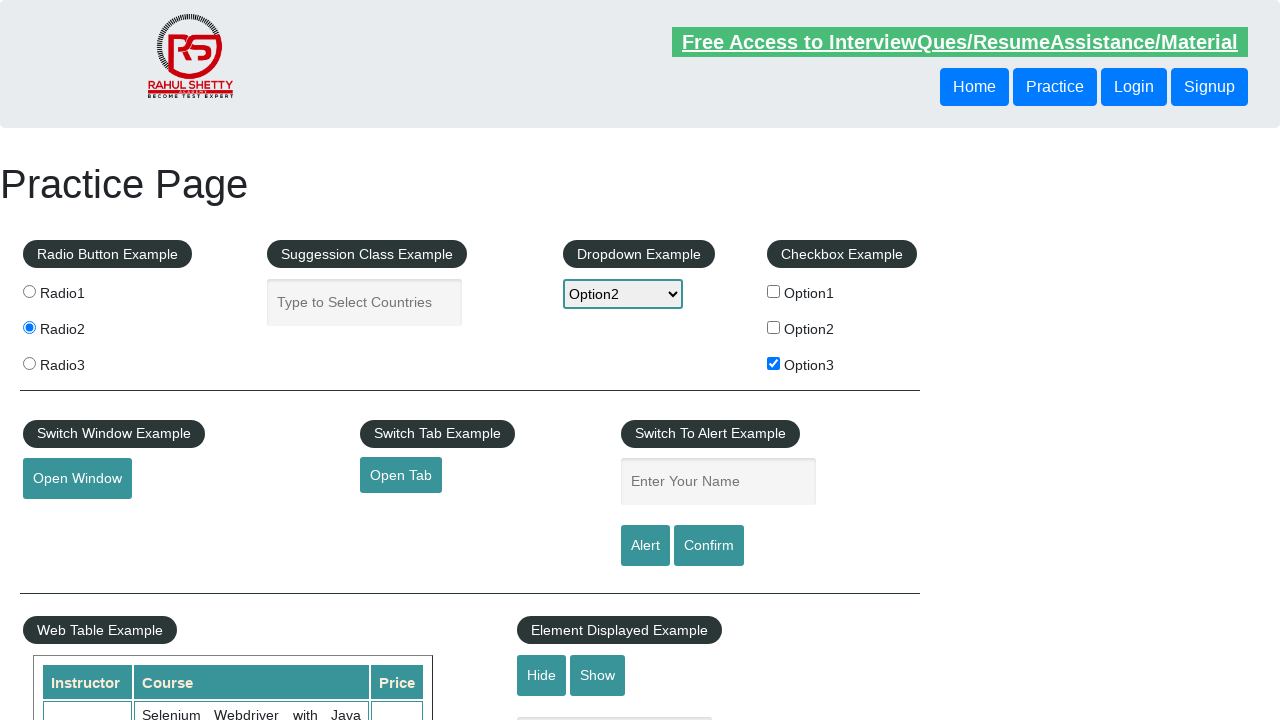

Accepted alert dialog
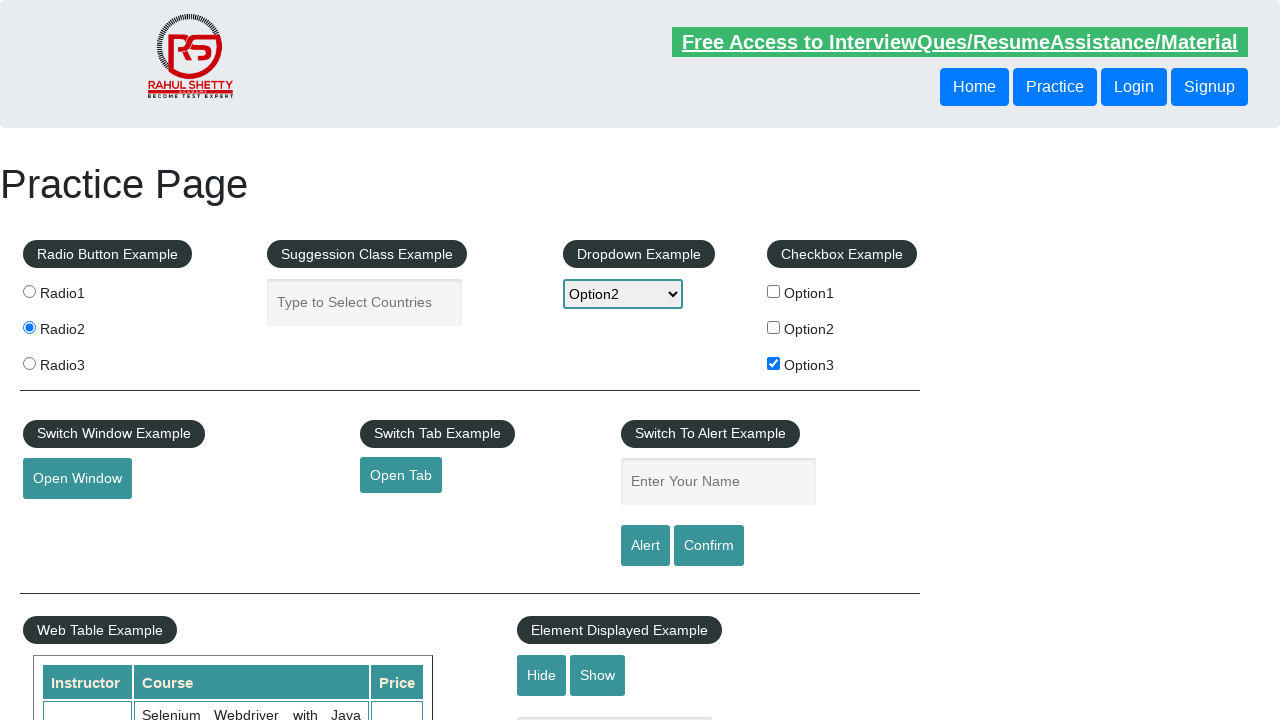

Waited for alert to close
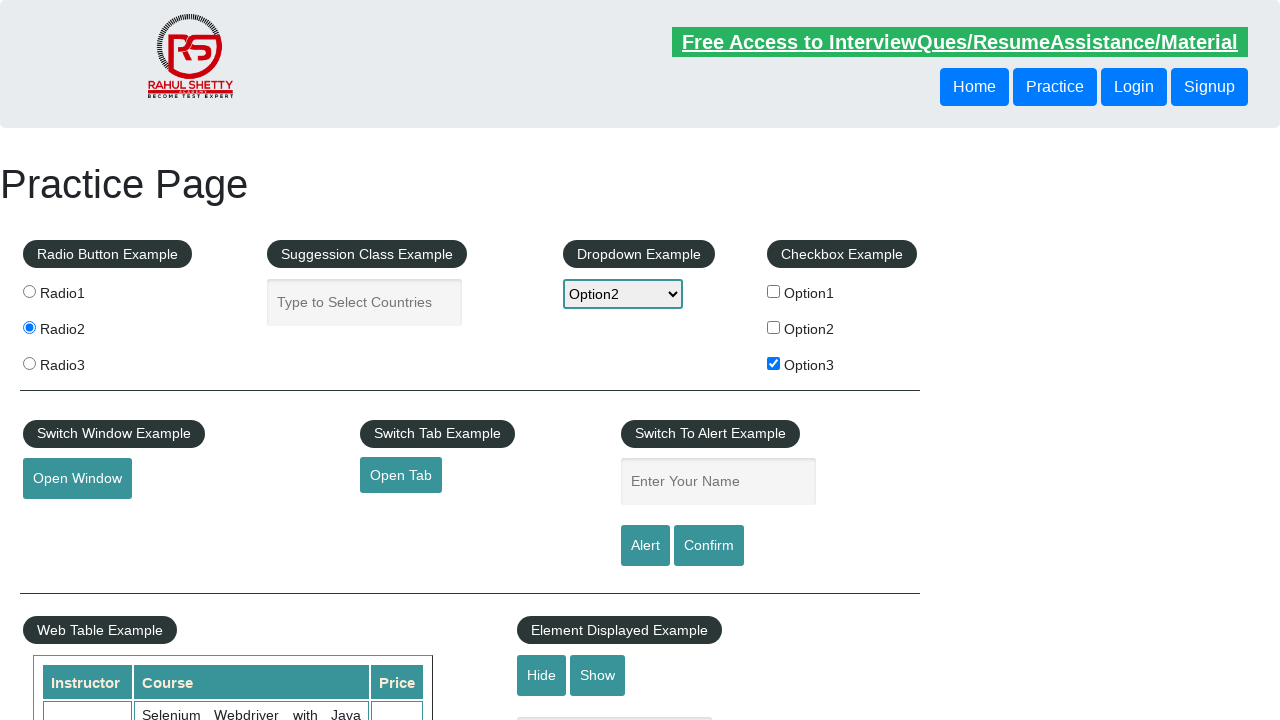

Filled name field with 'Aayush Kumar' on input#name
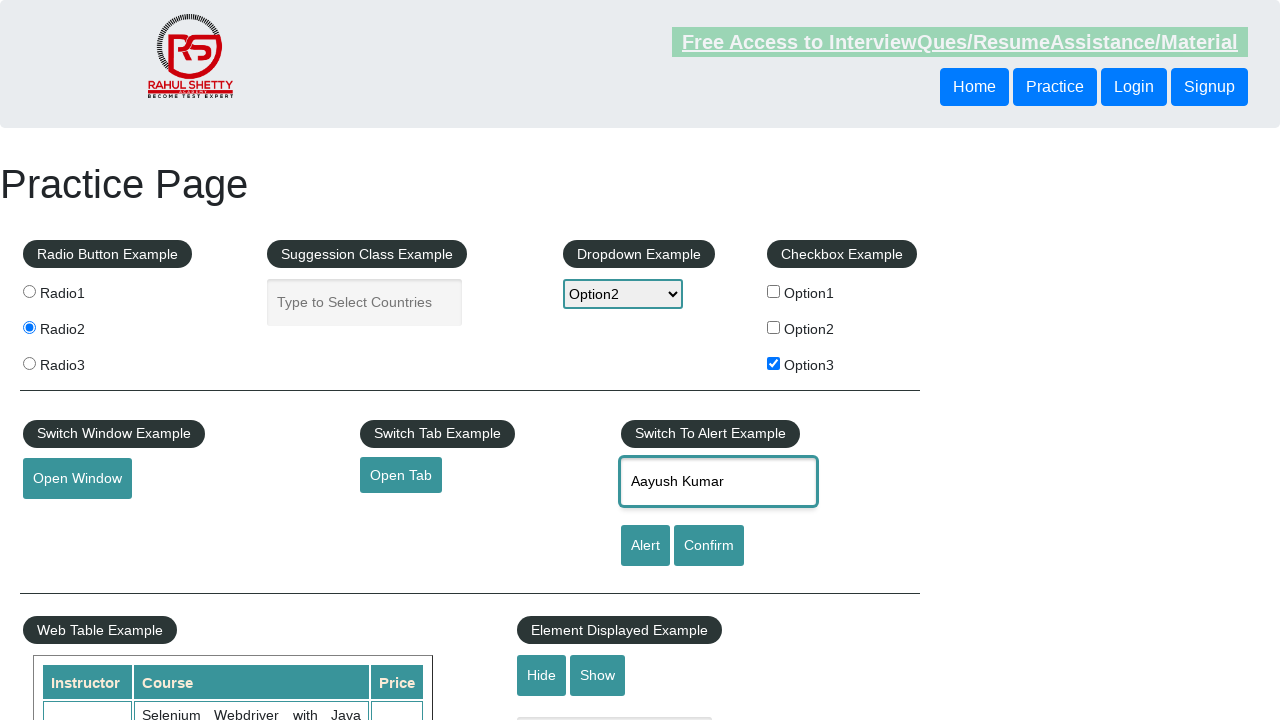

Clicked alert button again at (645, 546) on #alertbtn
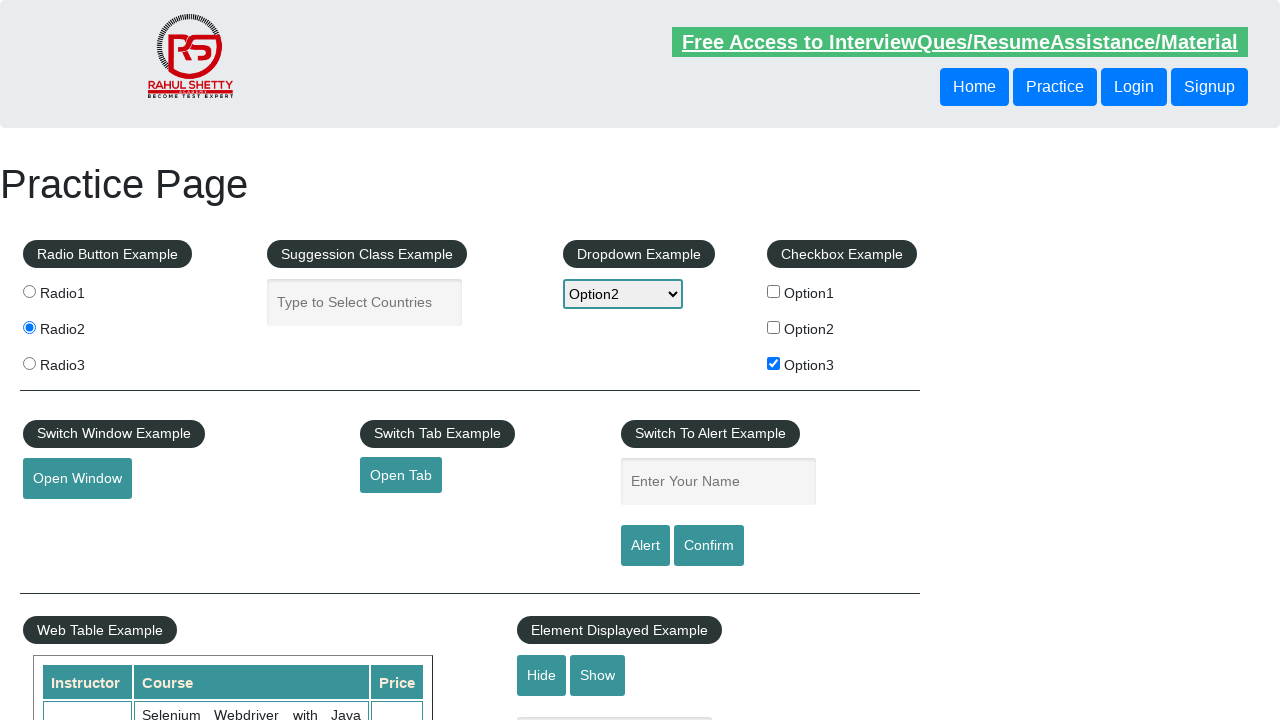

Alert closed
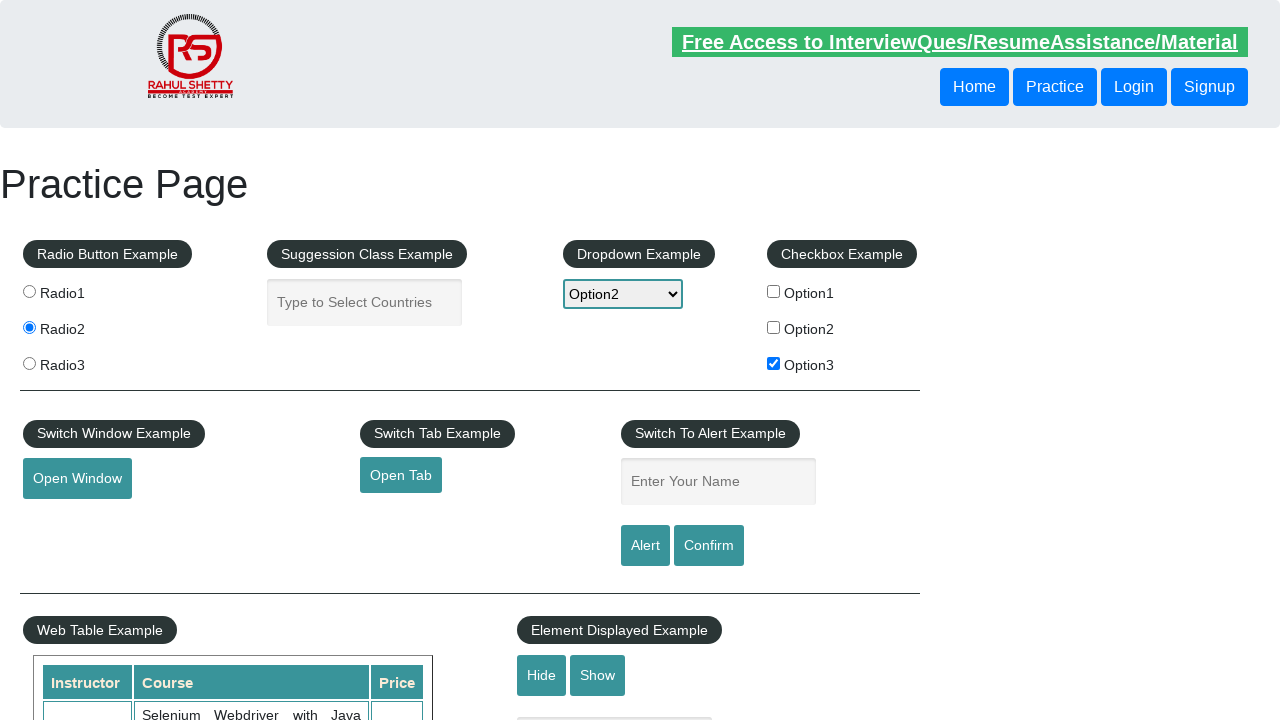

Clicked confirm button and dismissed dialog at (709, 546) on #confirmbtn
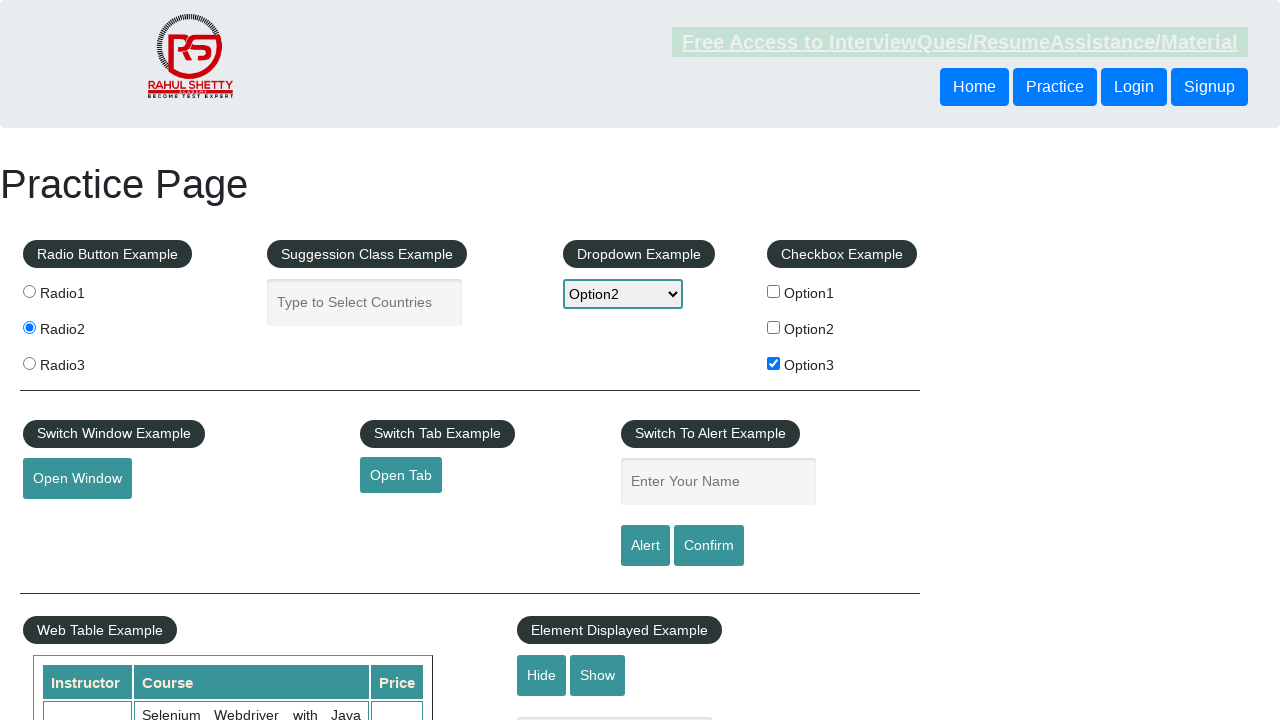

Waited after dismissing confirm dialog
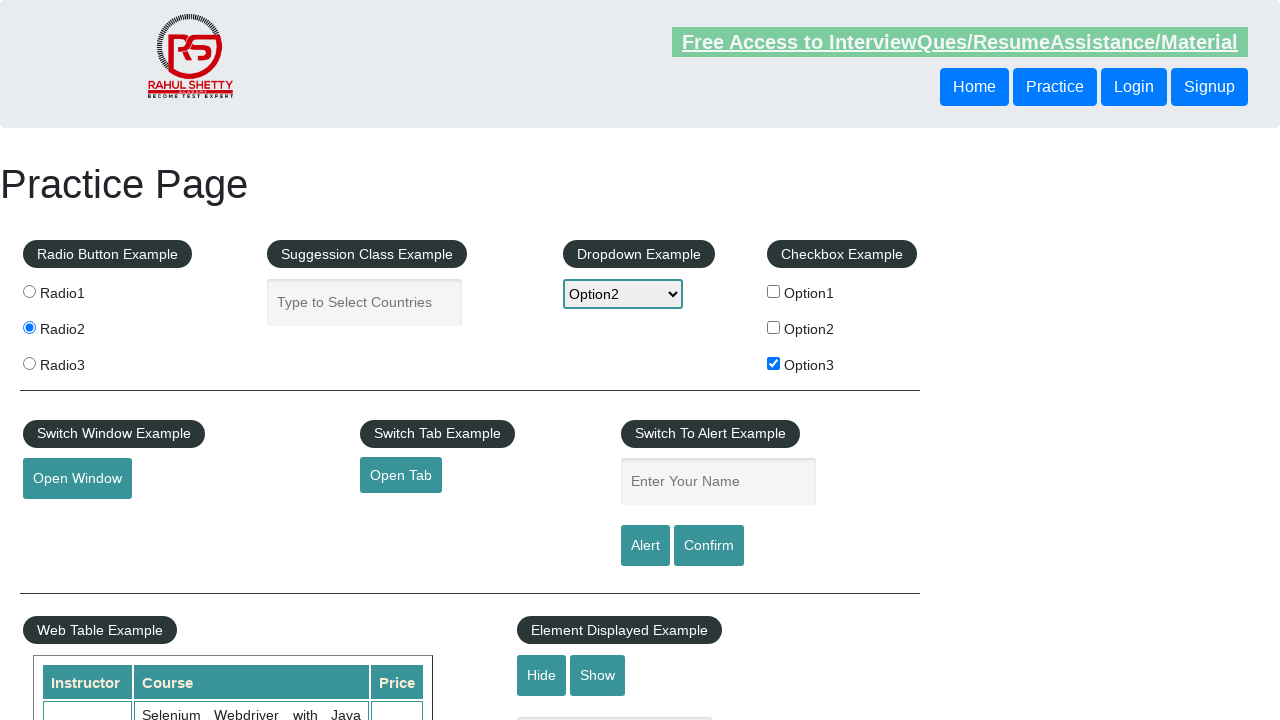

Clicked confirm button and accepted dialog at (709, 546) on #confirmbtn
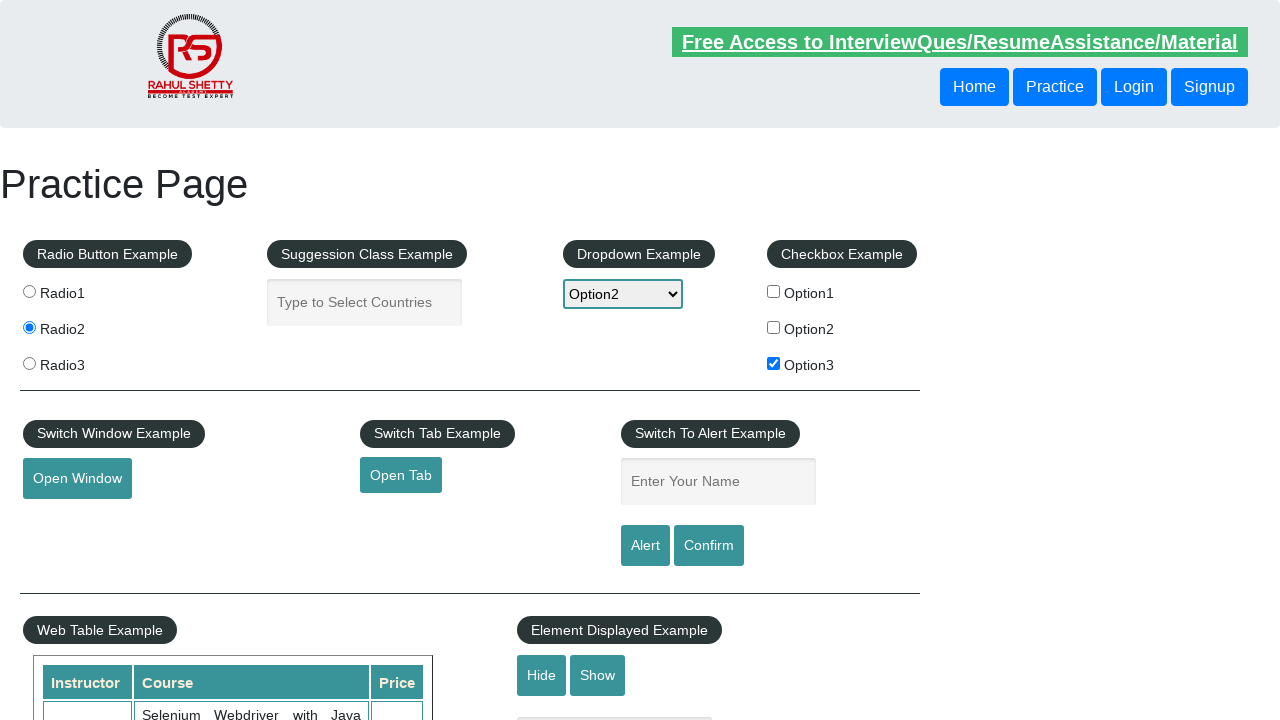

Waited after accepting confirm dialog
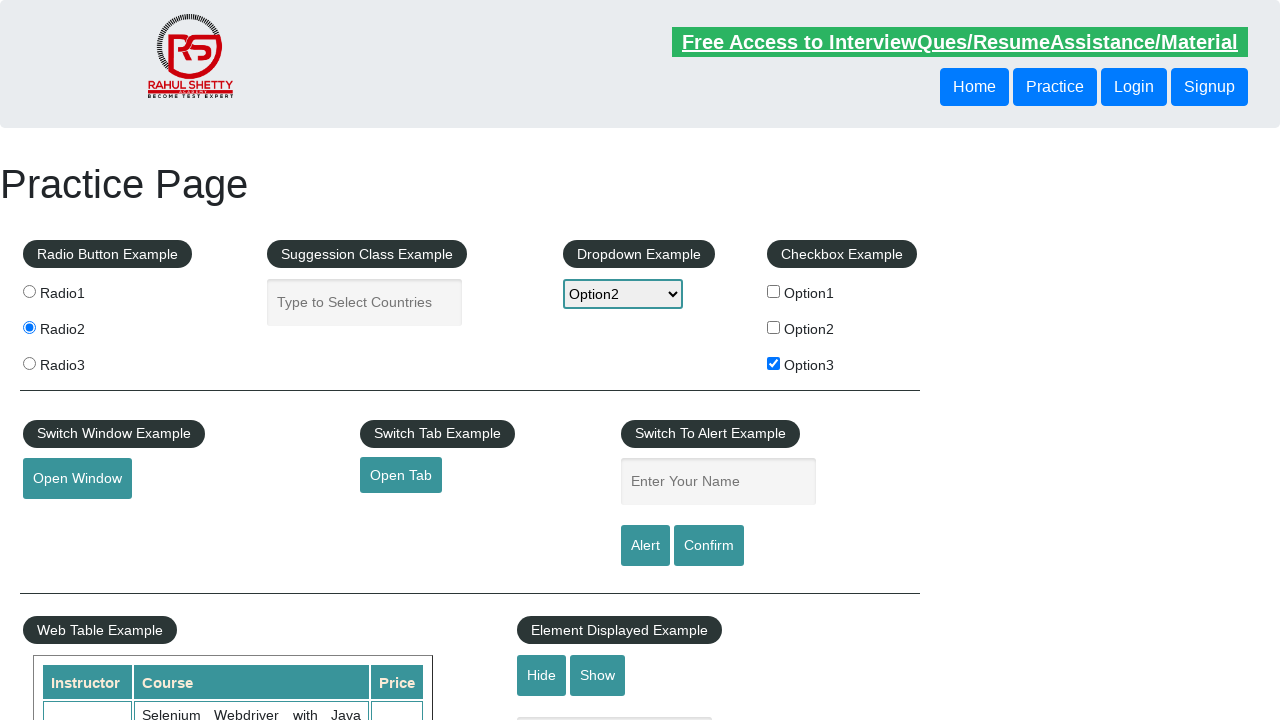

Clicked on blinking text element at (960, 42) on .blinkingText
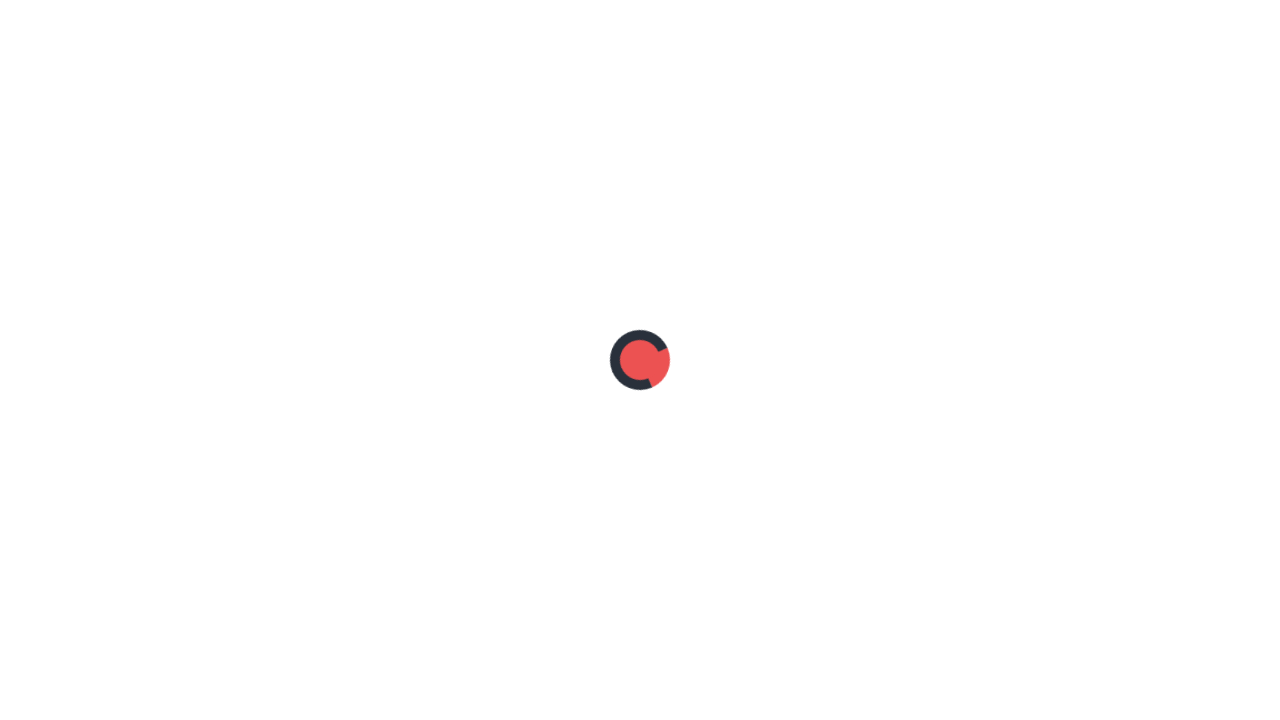

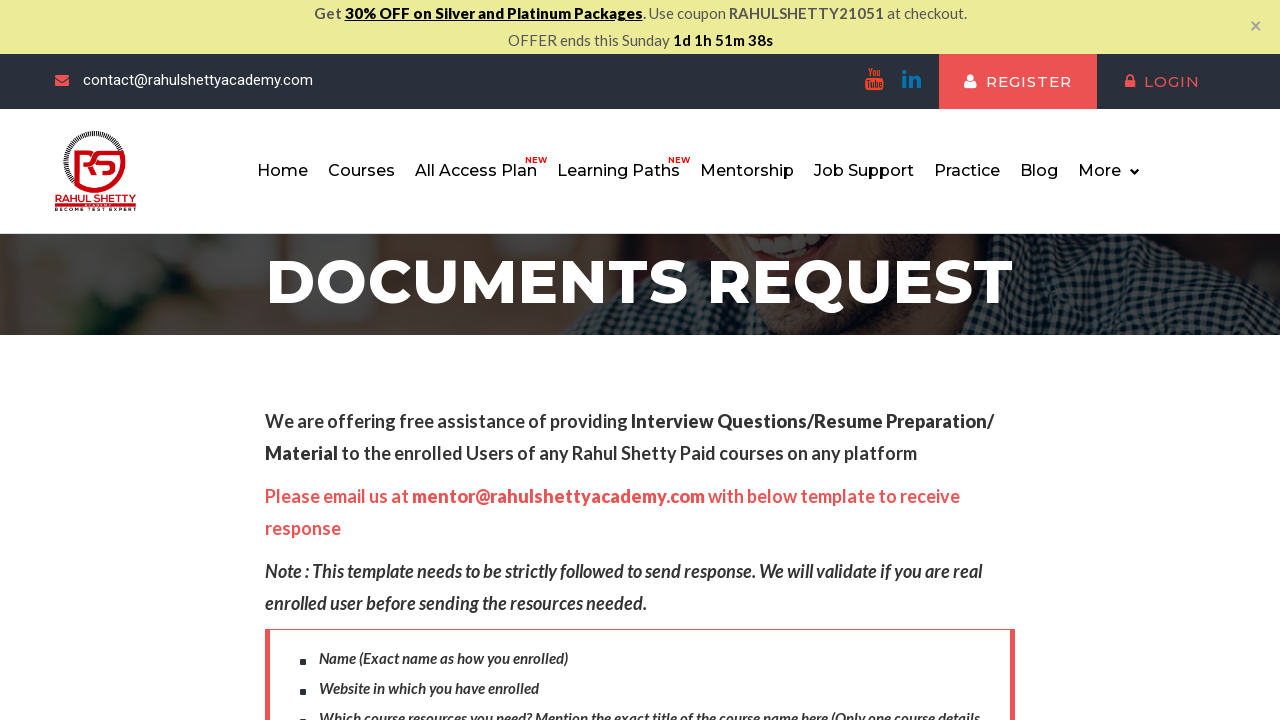